Tests selecting and deselecting multiple options from a multi-select dropdown, including clearing all selections

Starting URL: https://eviltester.github.io/supportclasses/

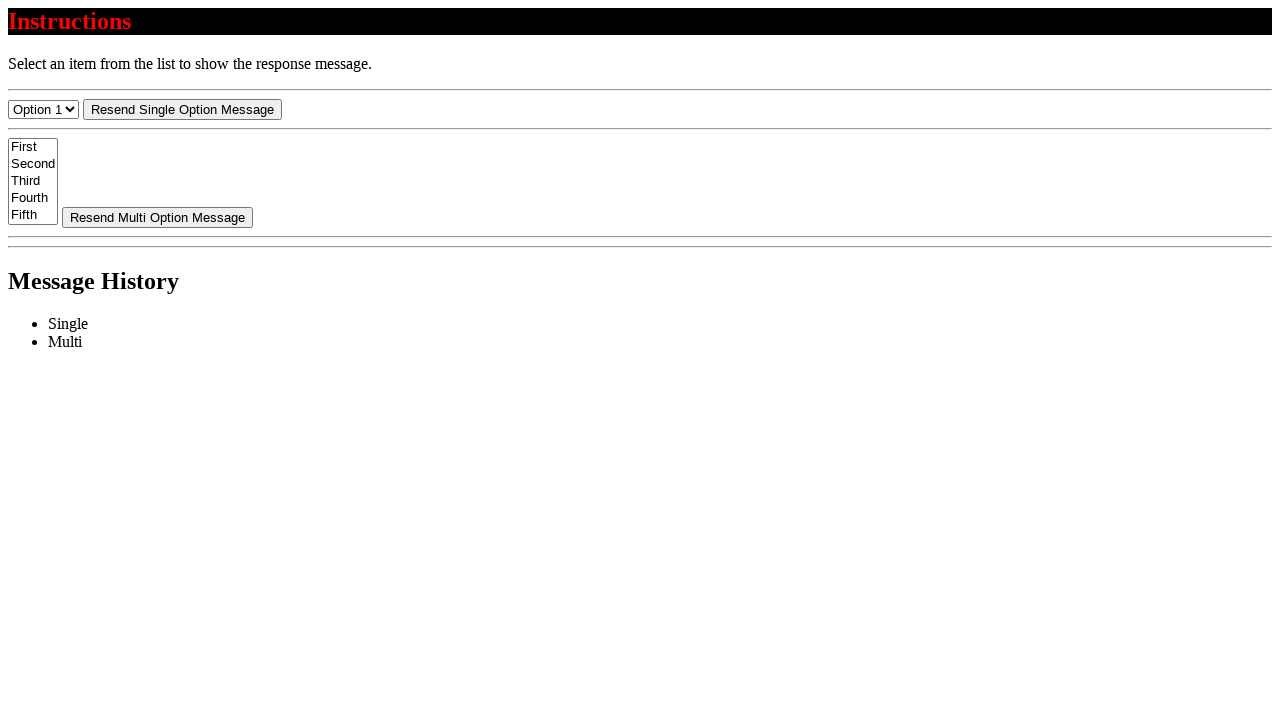

Located multi-select dropdown element
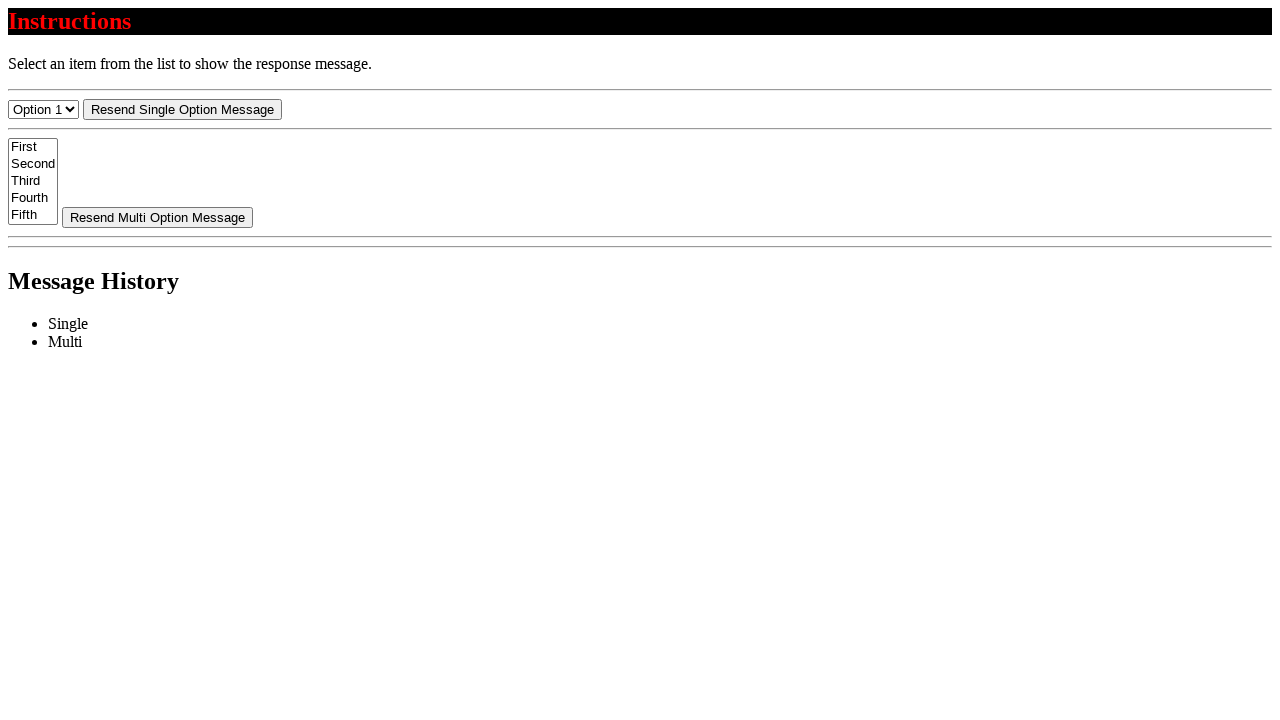

Cleared all existing selections from multi-select on #select-multi
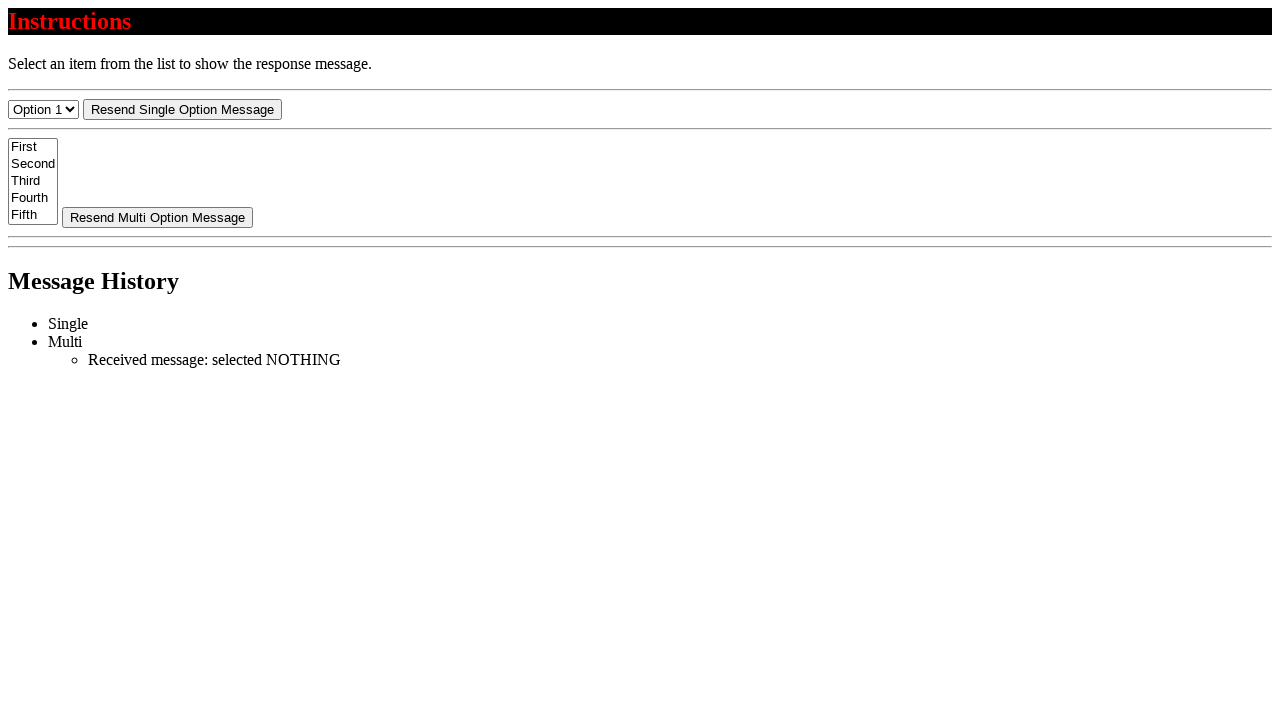

Selected first option (index 0) from multi-select on #select-multi
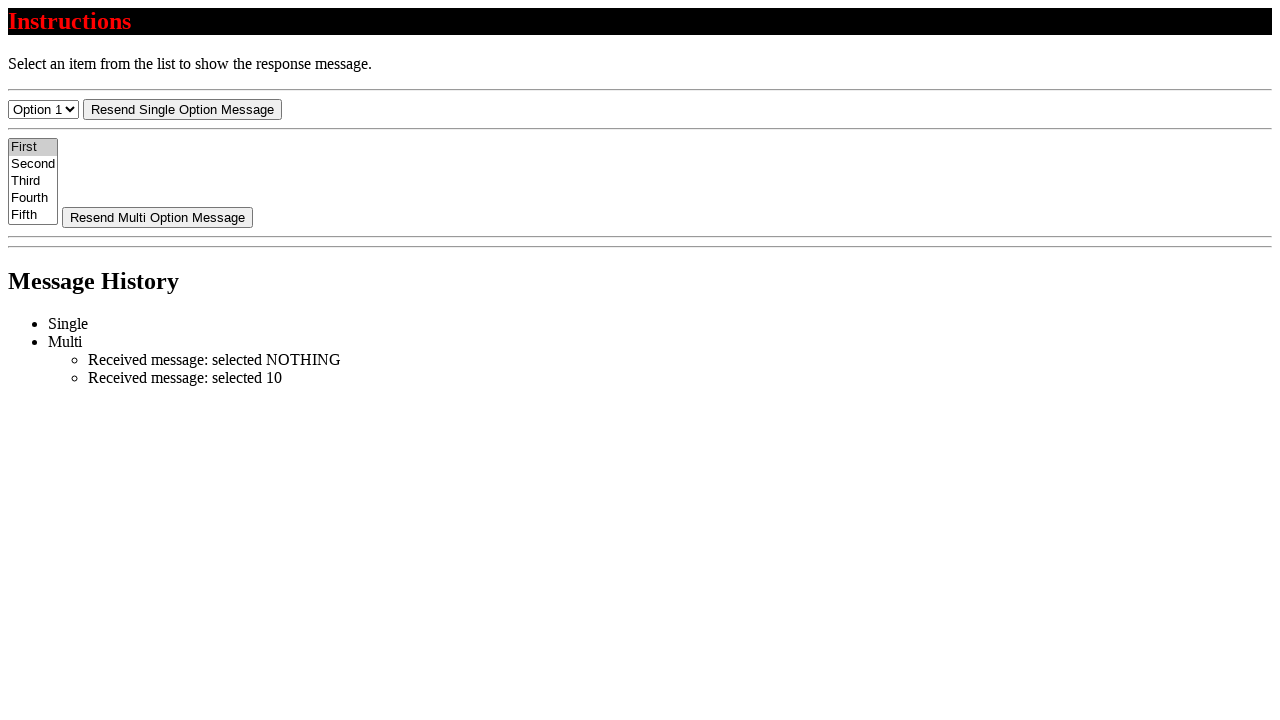

Retrieved text content of selected option
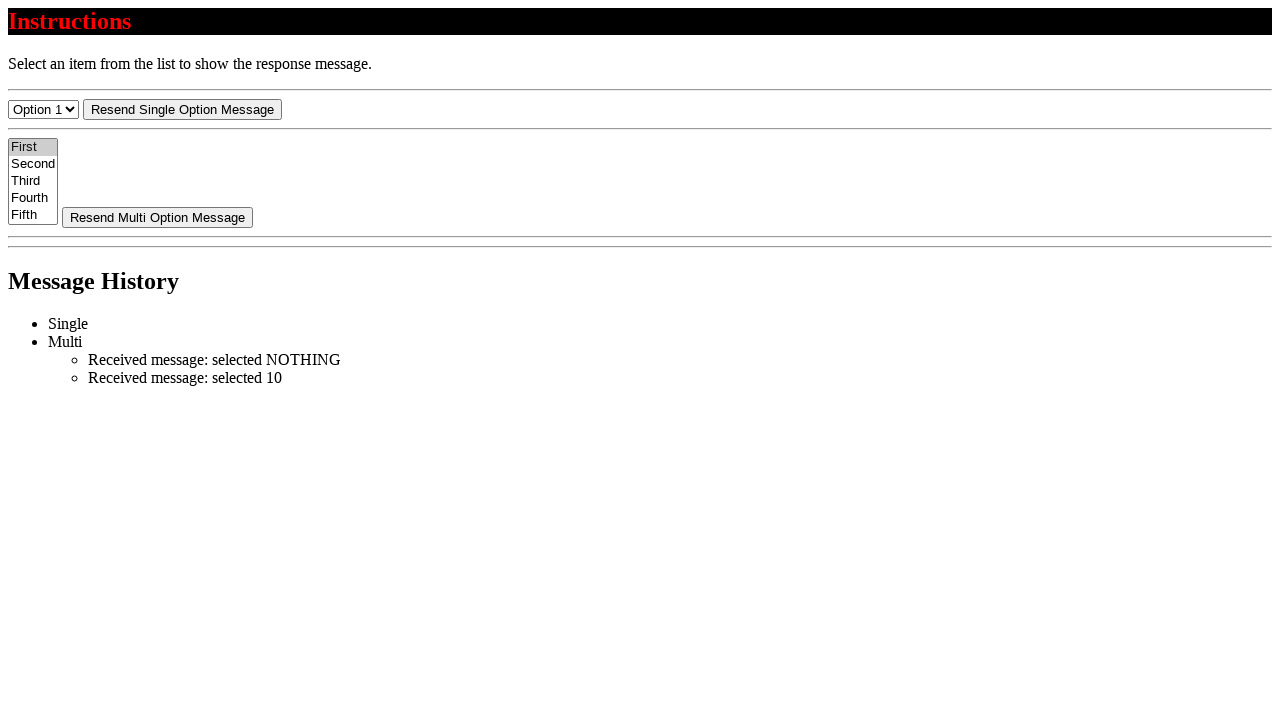

Verified that 'First' option is selected
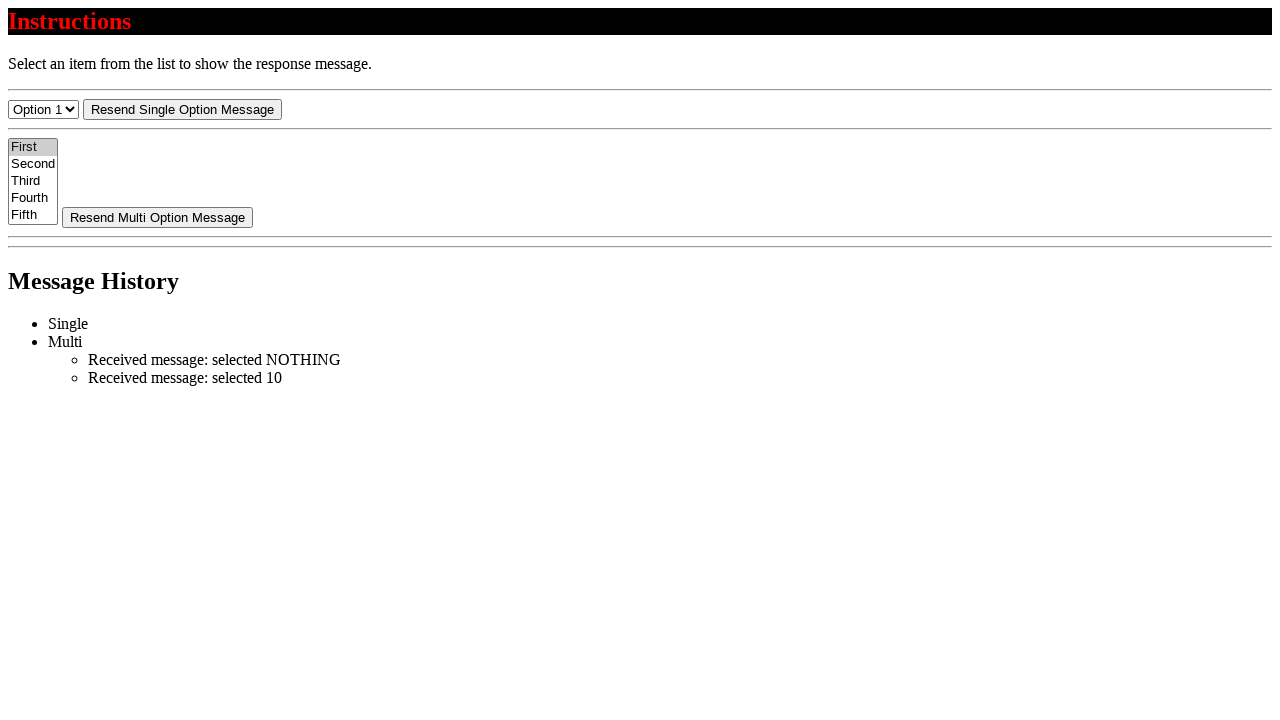

Cleared selection to deselect 'First' option on #select-multi
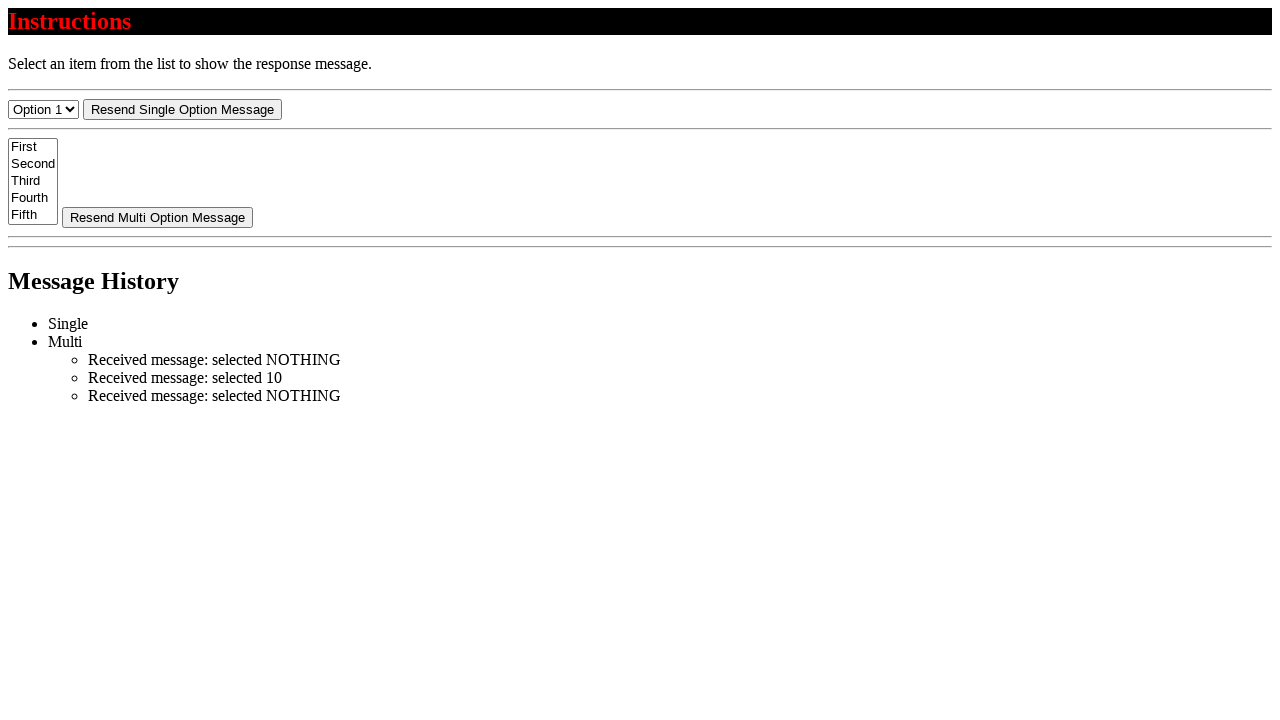

Selected two options with values '20' and '30' from multi-select on #select-multi
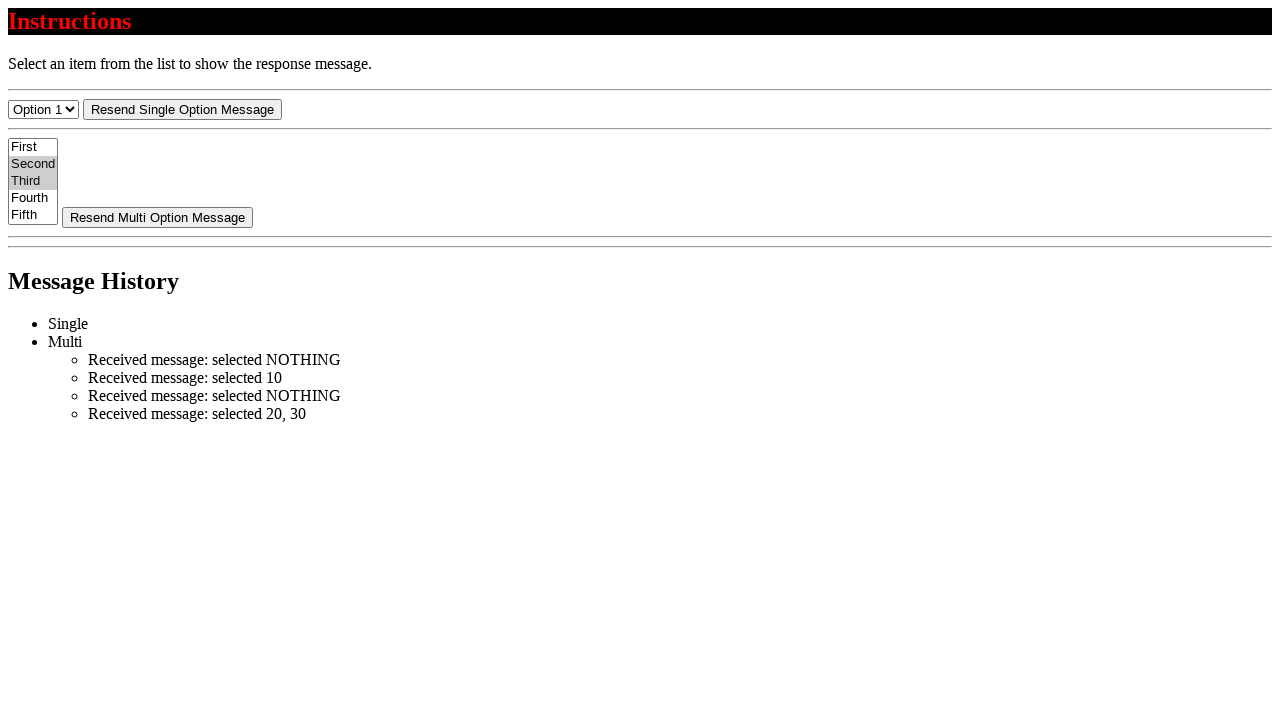

Retrieved all checked options from multi-select
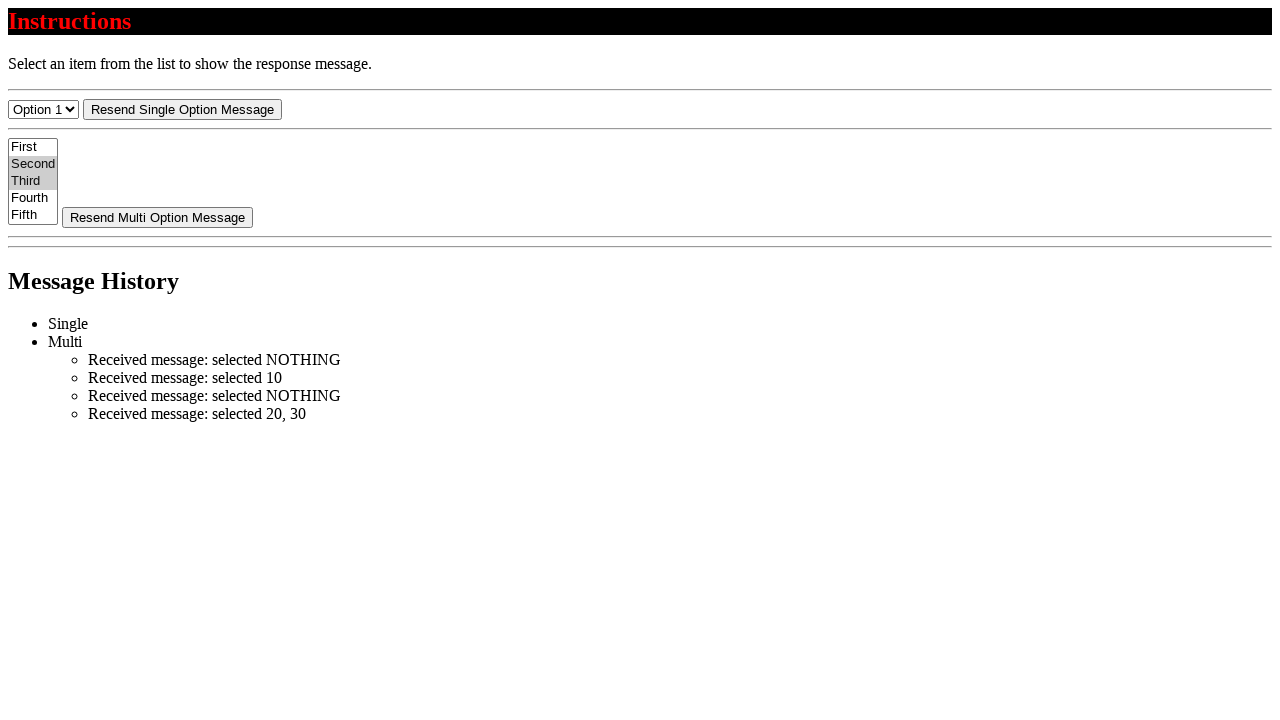

Verified that exactly 2 options are selected
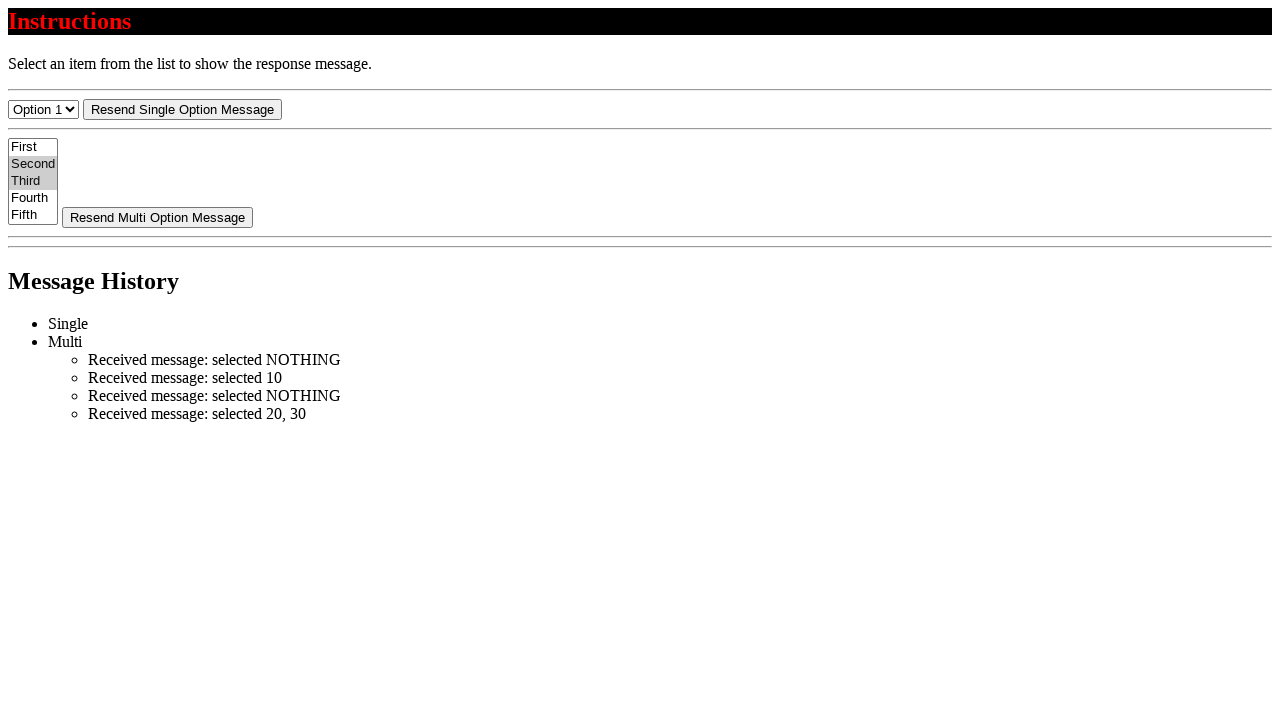

Verified first selected option is 'Second'
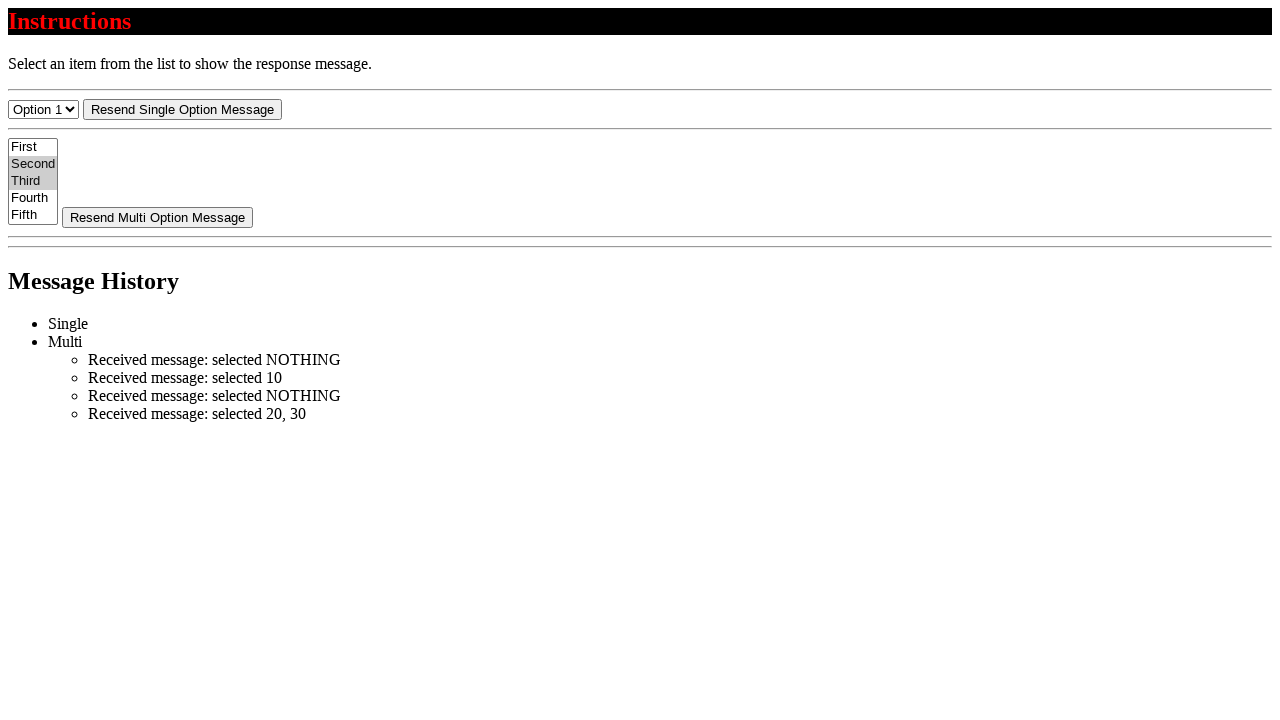

Verified second selected option is 'Third'
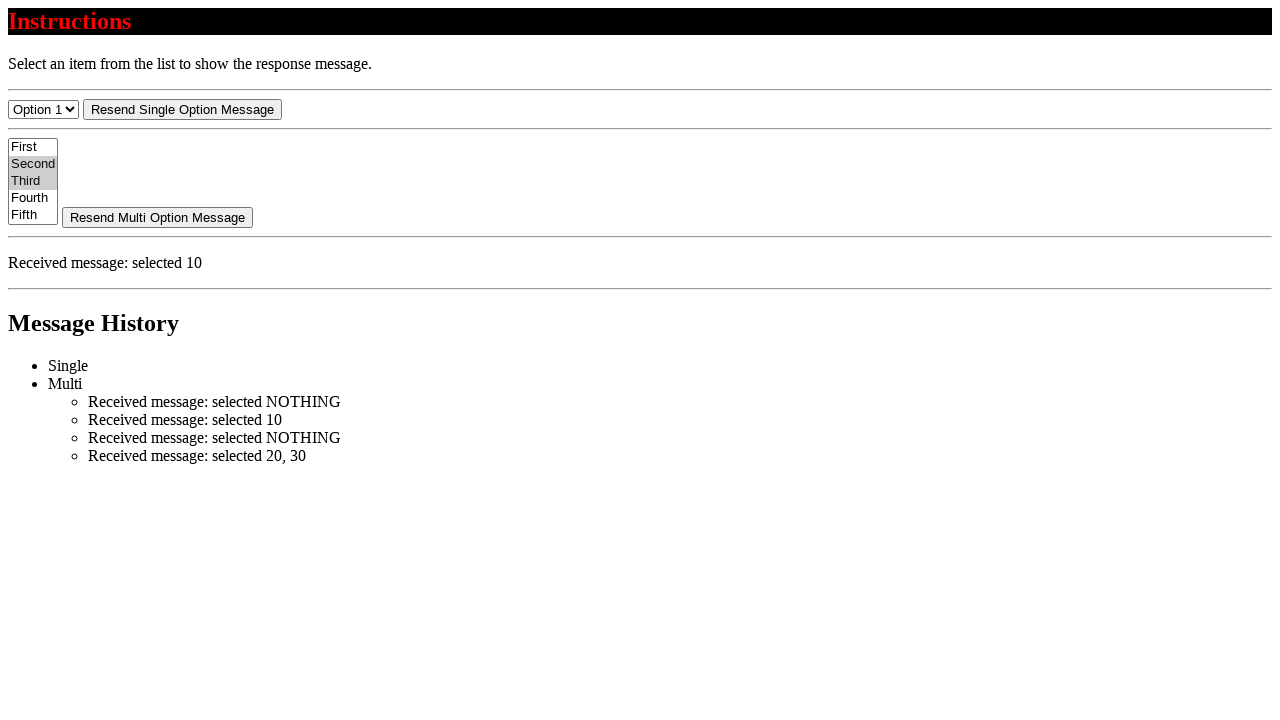

Deselected value '20' by selecting only value '30' on #select-multi
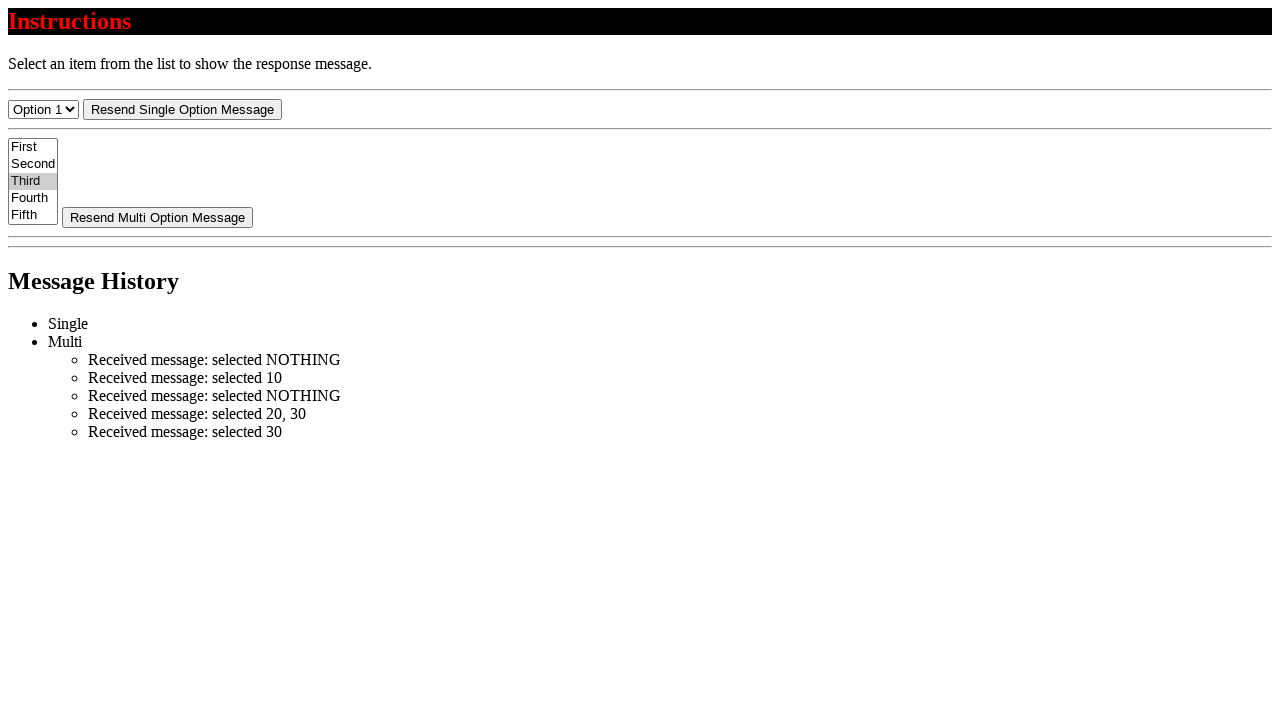

Retrieved text content of remaining selected option
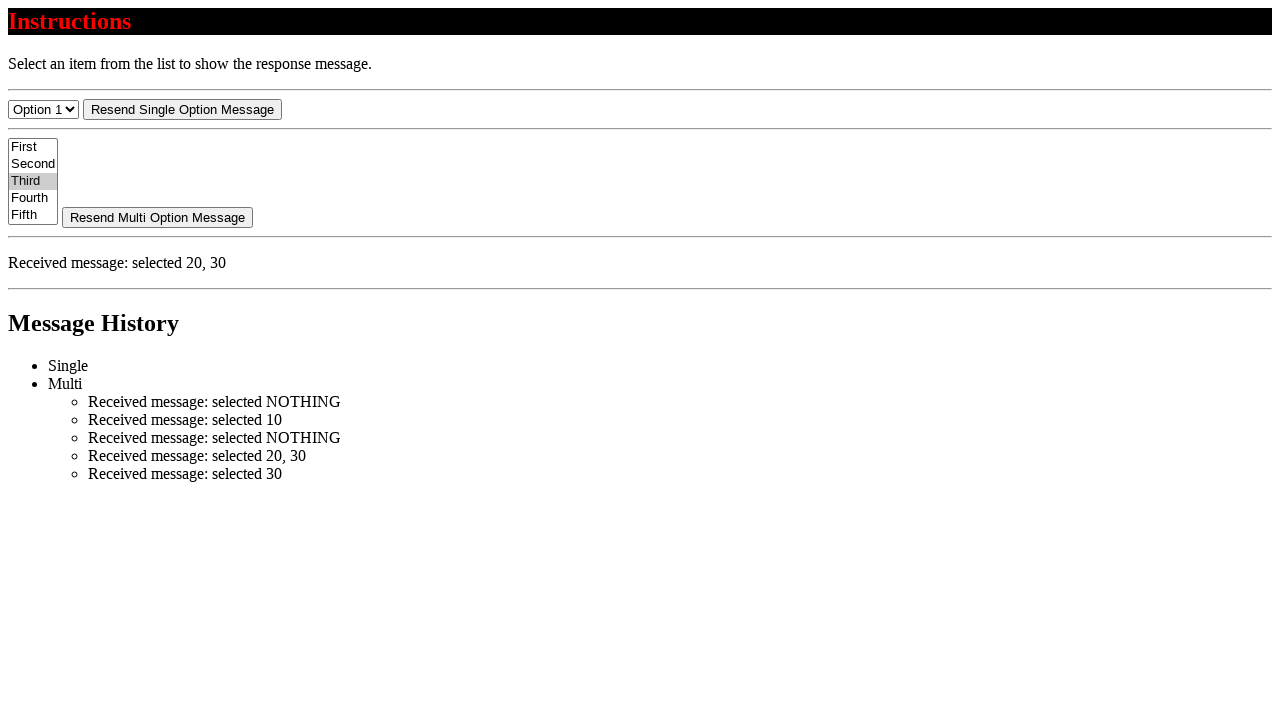

Verified that only 'Third' option remains selected
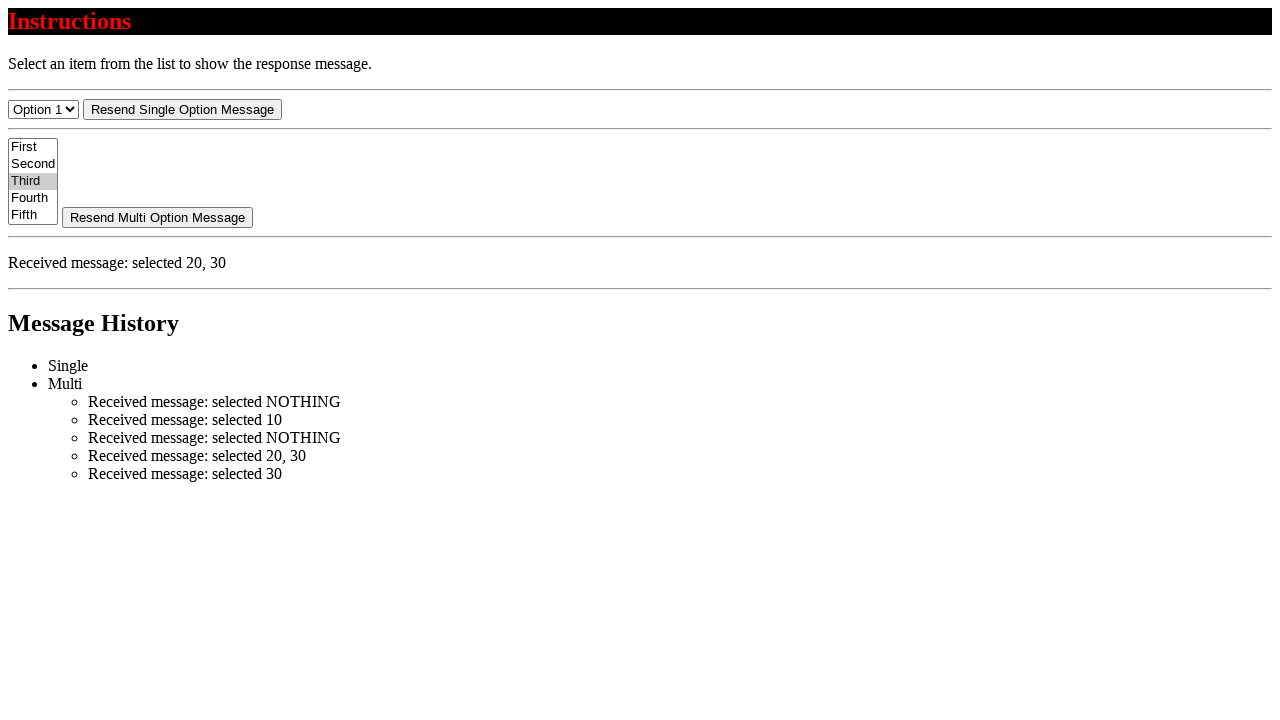

Cleared all selections from multi-select to deselect 'Third' option on #select-multi
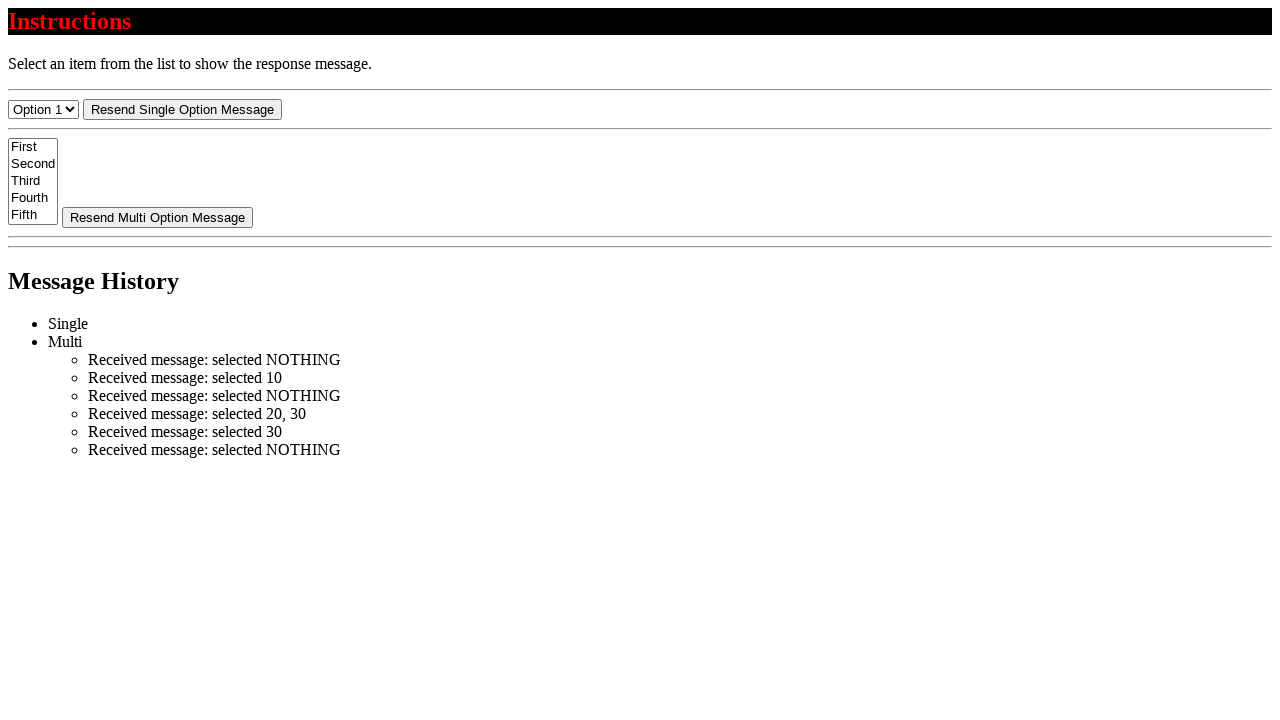

Counted remaining checked options
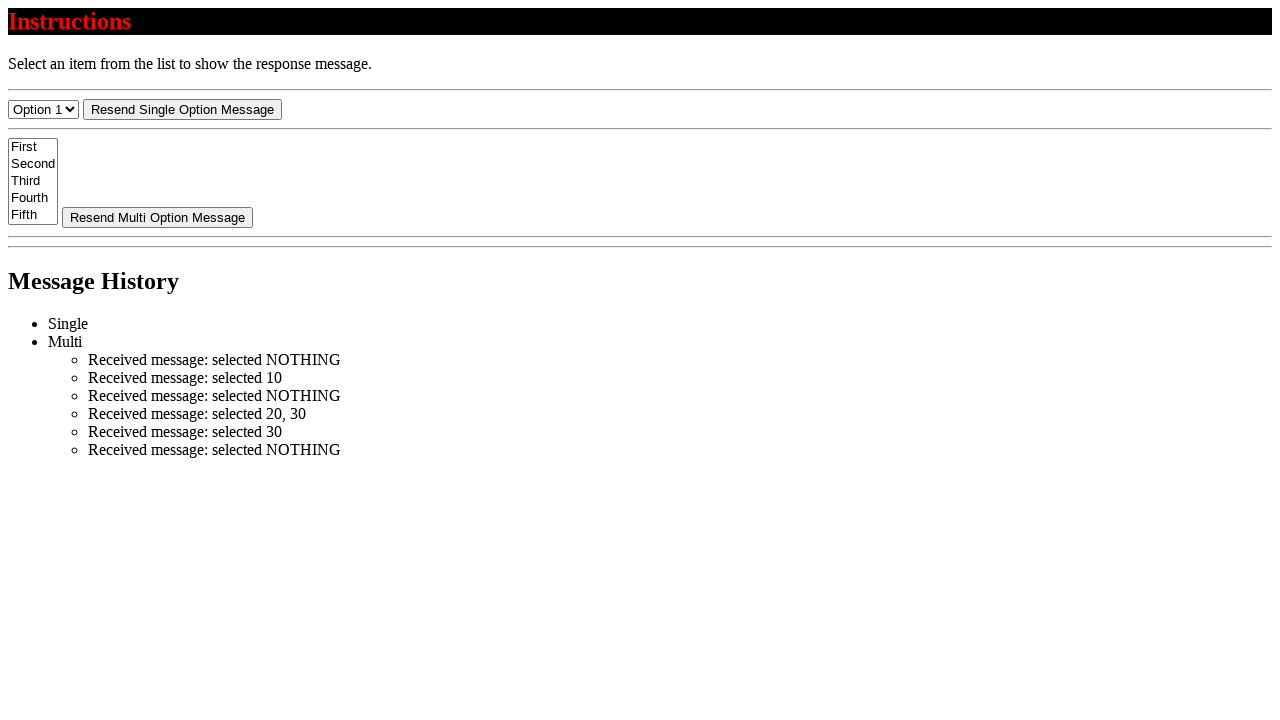

Verified that all options have been deselected (count = 0)
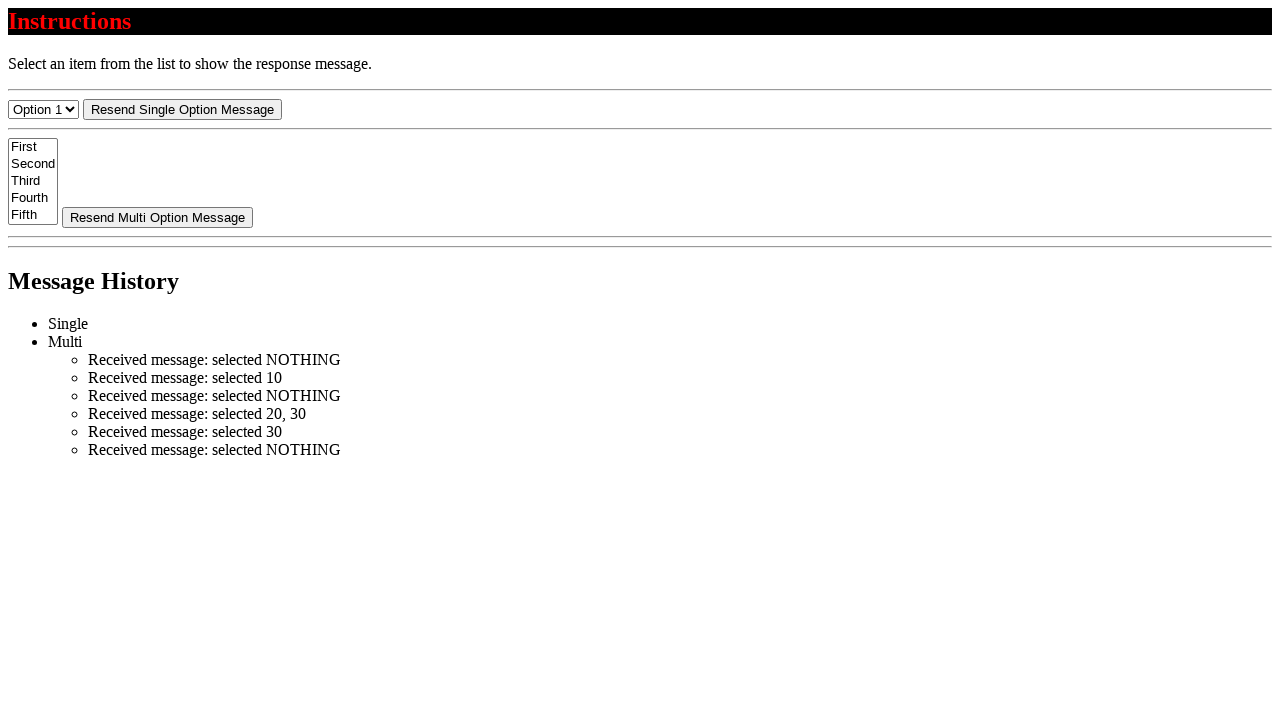

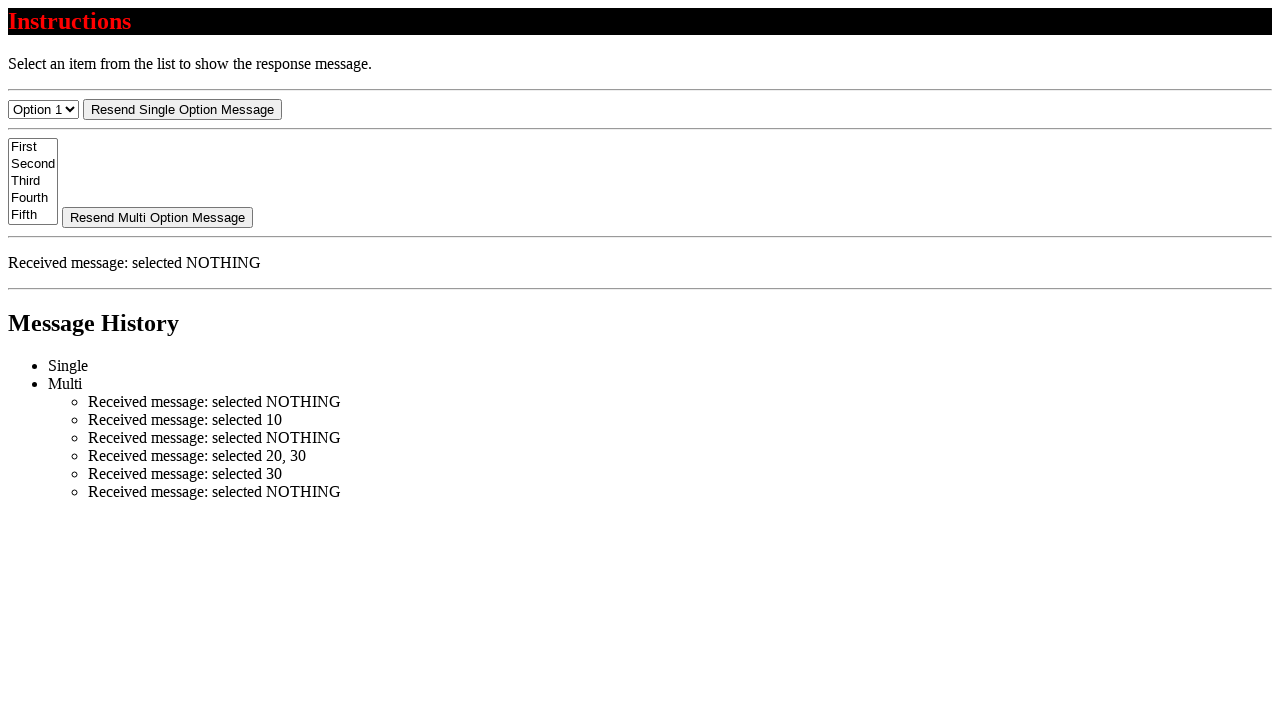